Tests the clear completed button to remove all completed todos

Starting URL: https://todomvc.com/examples/react/dist/

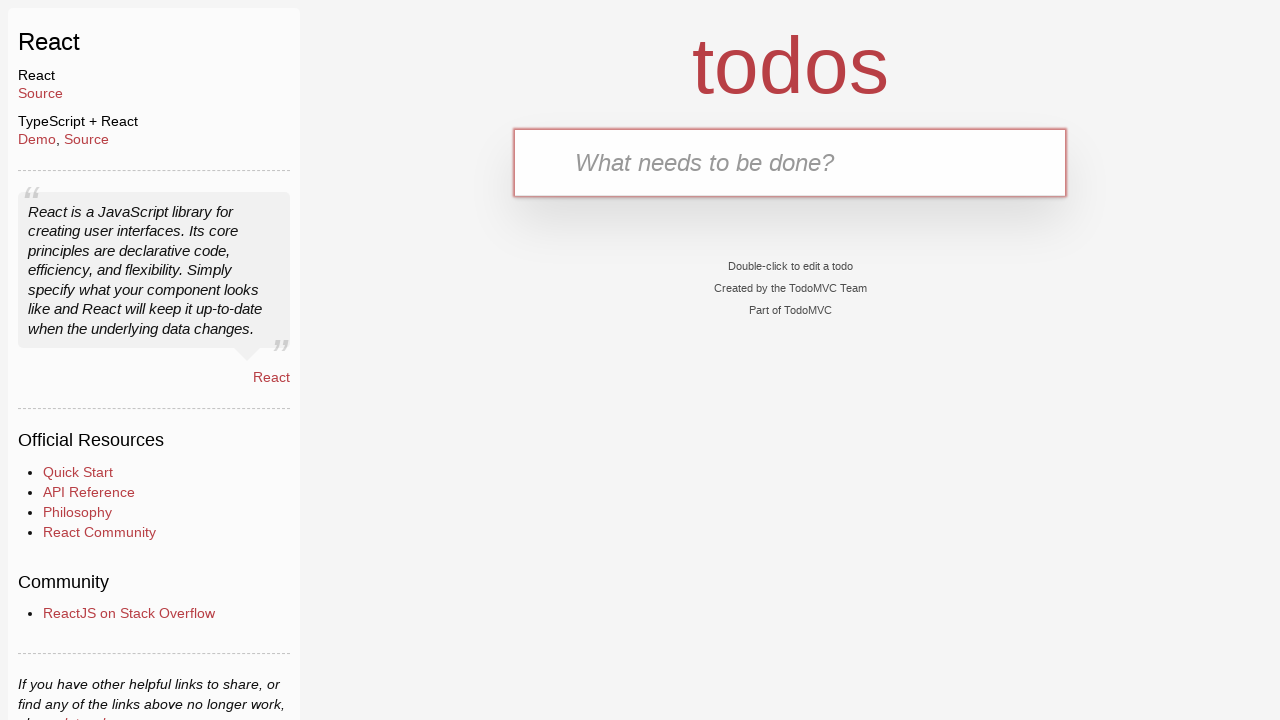

Navigated to TodoMVC React application
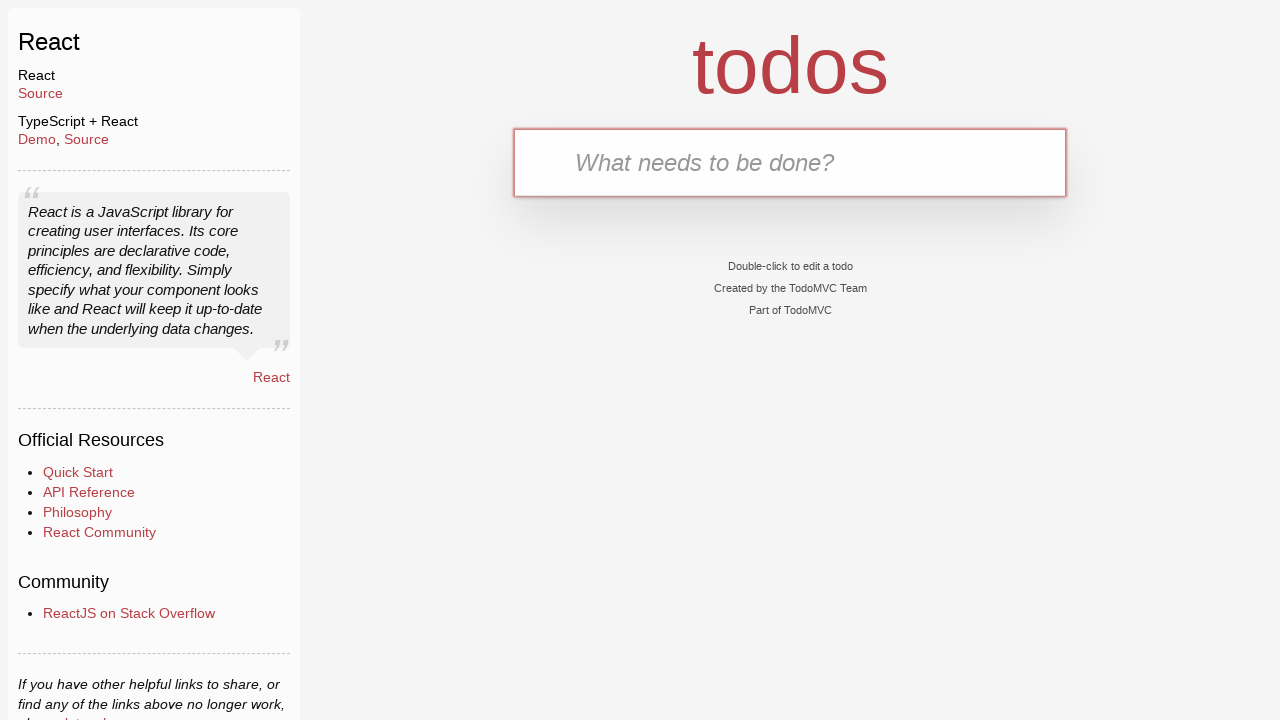

Filled new todo input with 'Todo 1' on .new-todo
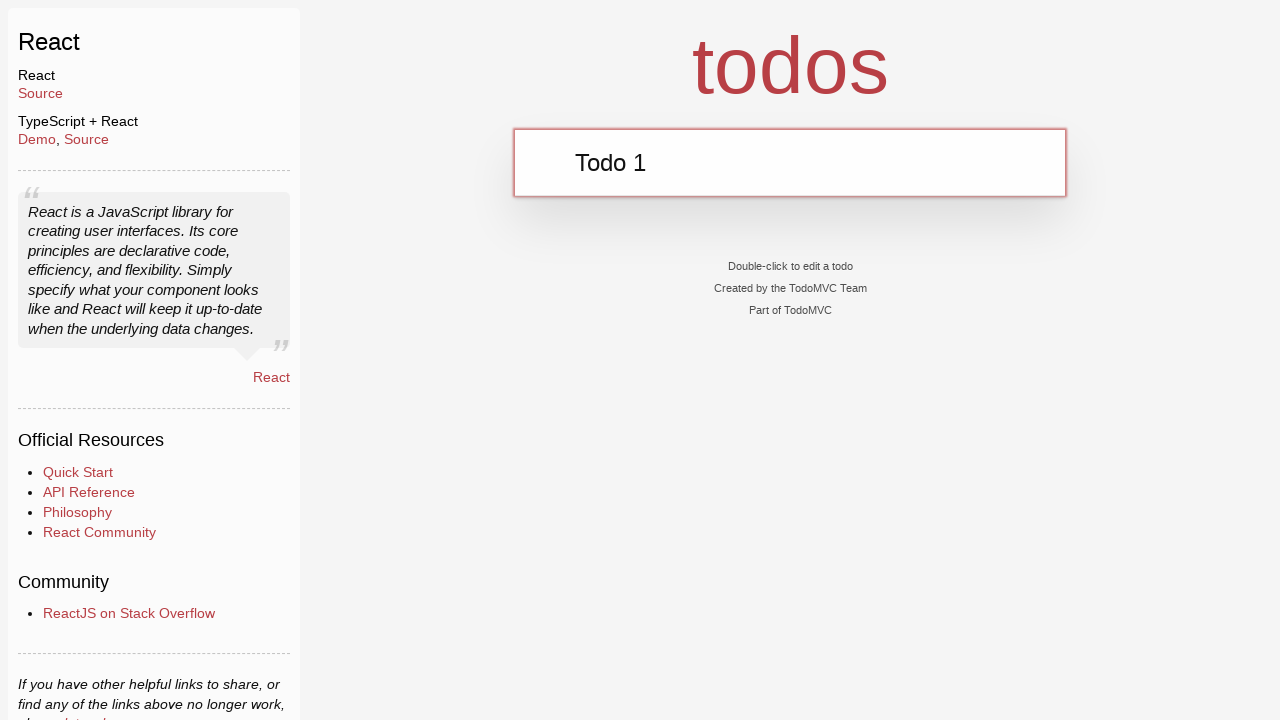

Pressed Enter to add first todo on .new-todo
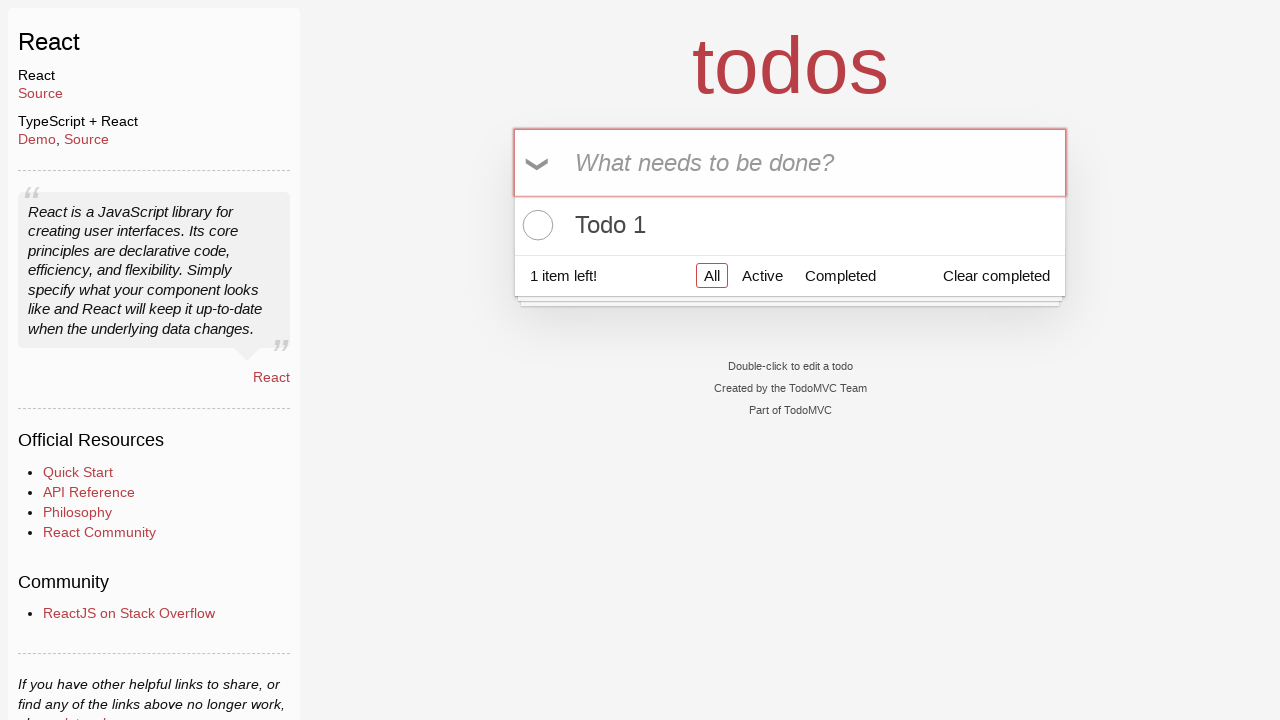

Filled new todo input with 'Todo 2' on .new-todo
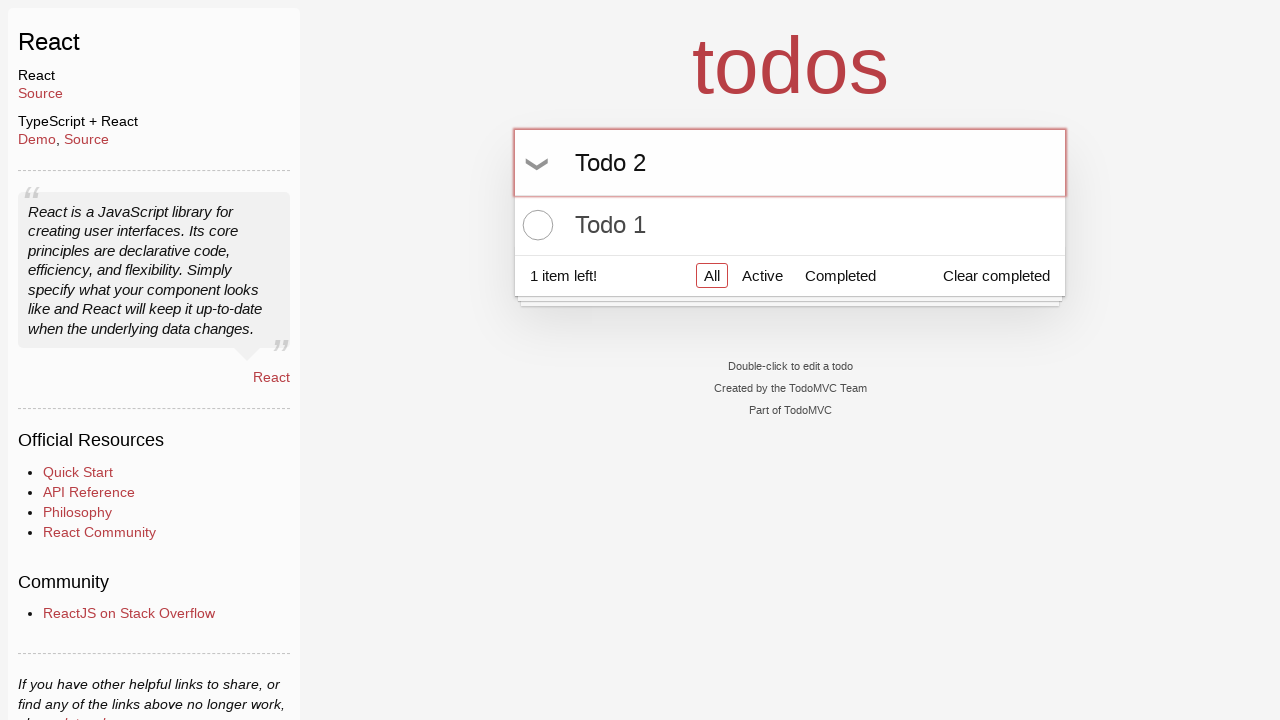

Pressed Enter to add second todo on .new-todo
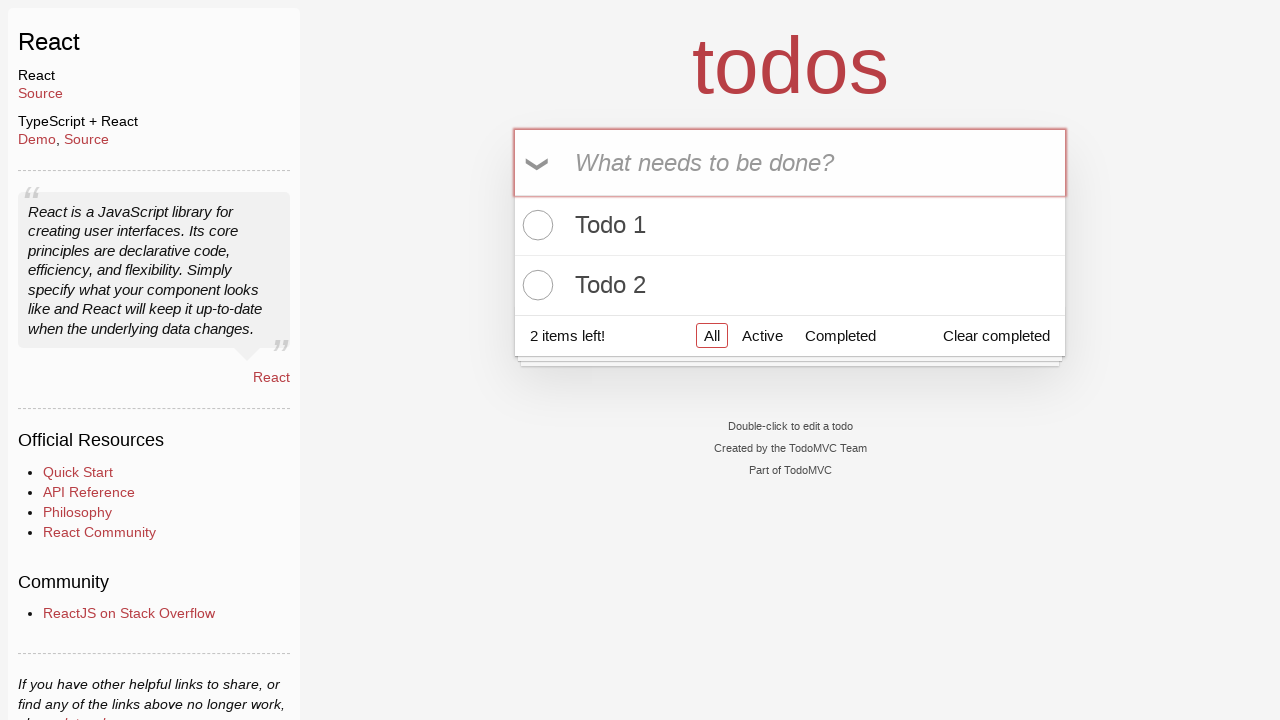

Filled new todo input with 'Todo 3' on .new-todo
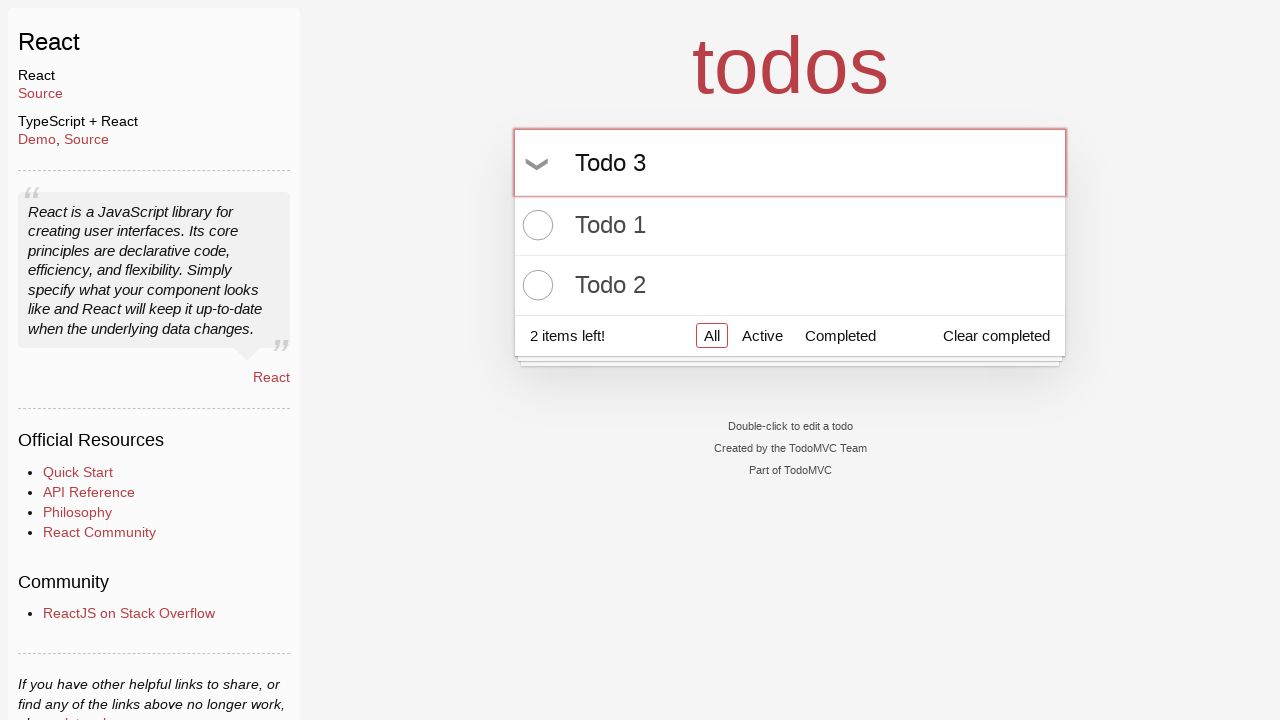

Pressed Enter to add third todo on .new-todo
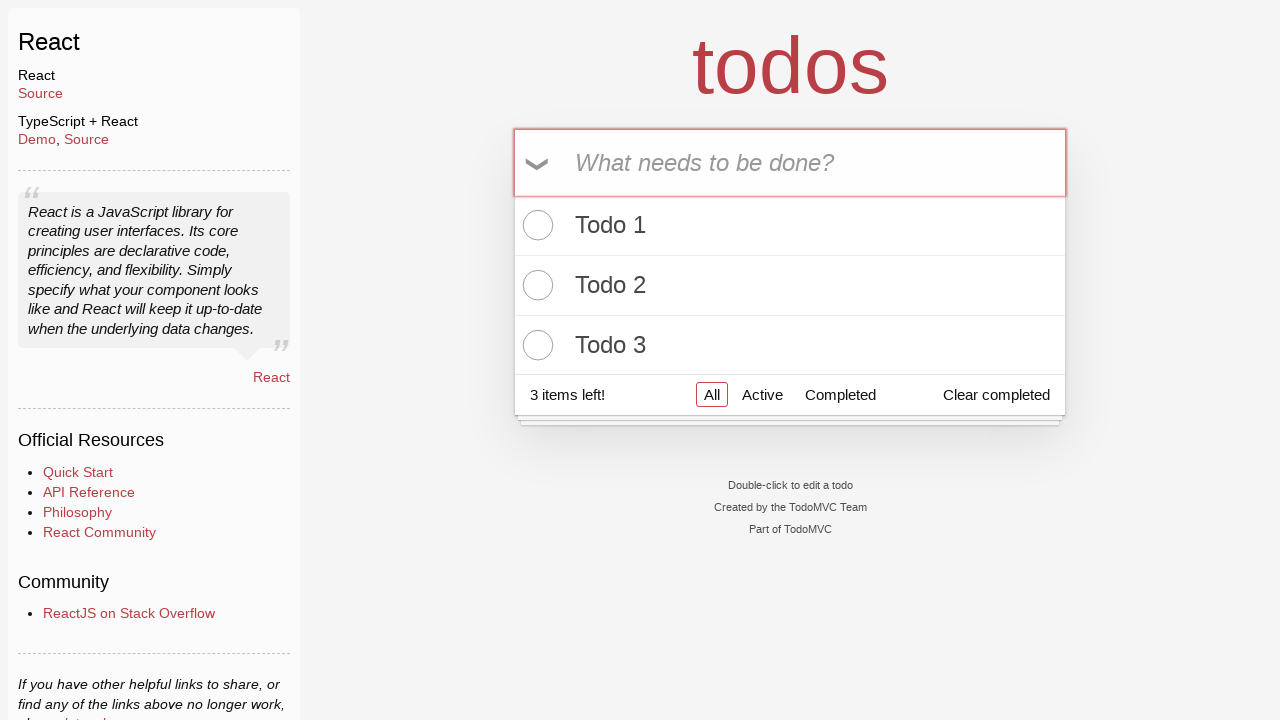

Clicked toggle checkbox on 'Todo 1' to mark as completed at (535, 225) on li:has-text('Todo 1') .toggle
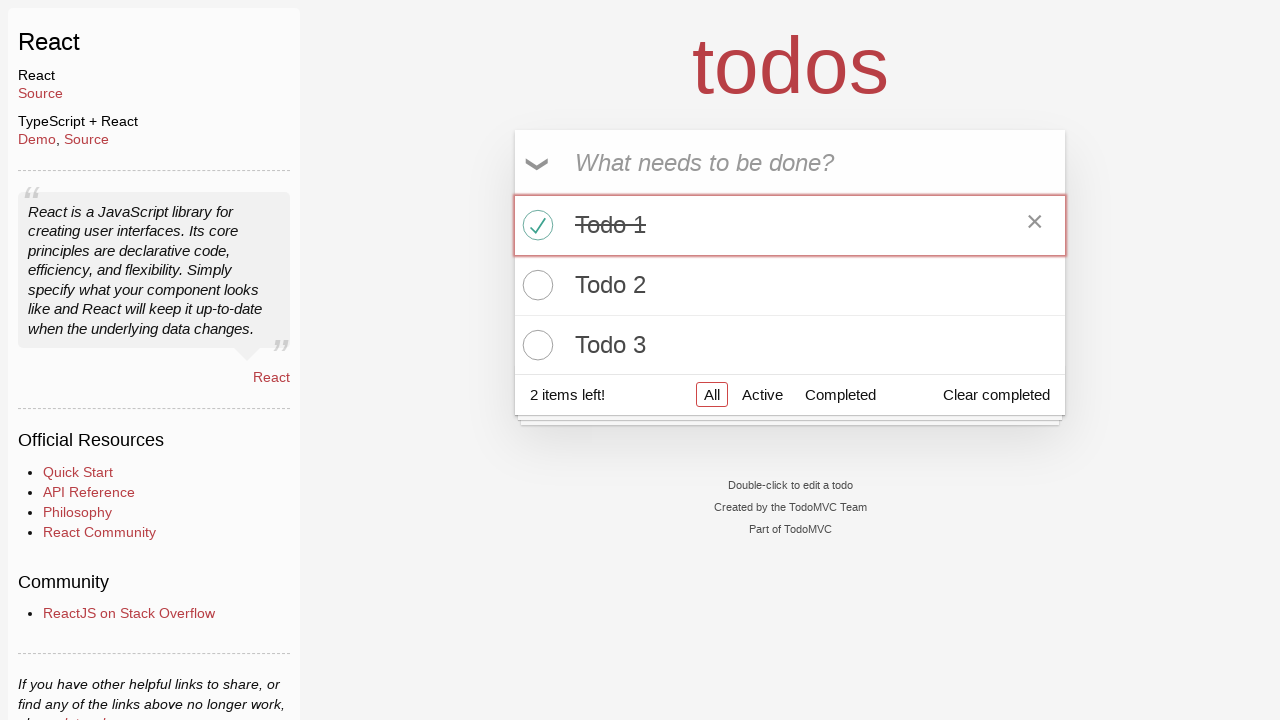

Clicked 'Clear completed' button to remove completed todos at (996, 395) on .clear-completed
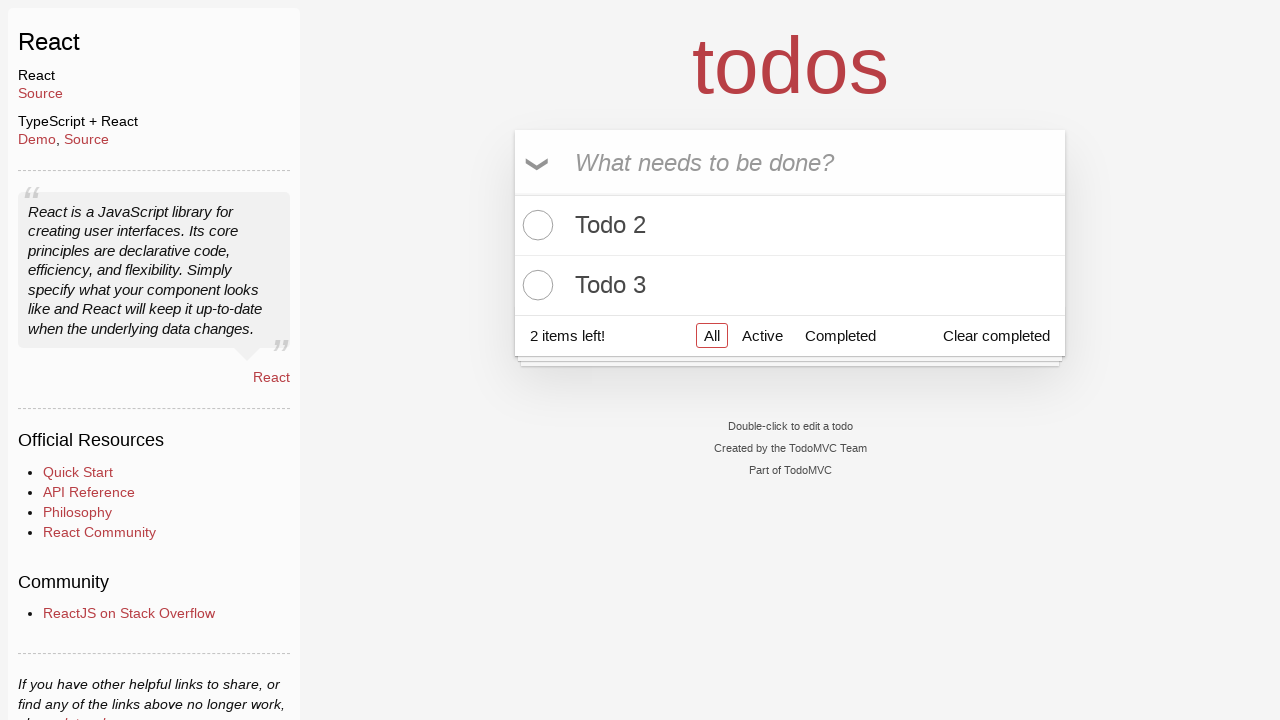

Verified 'Todo 1' has been removed from the list
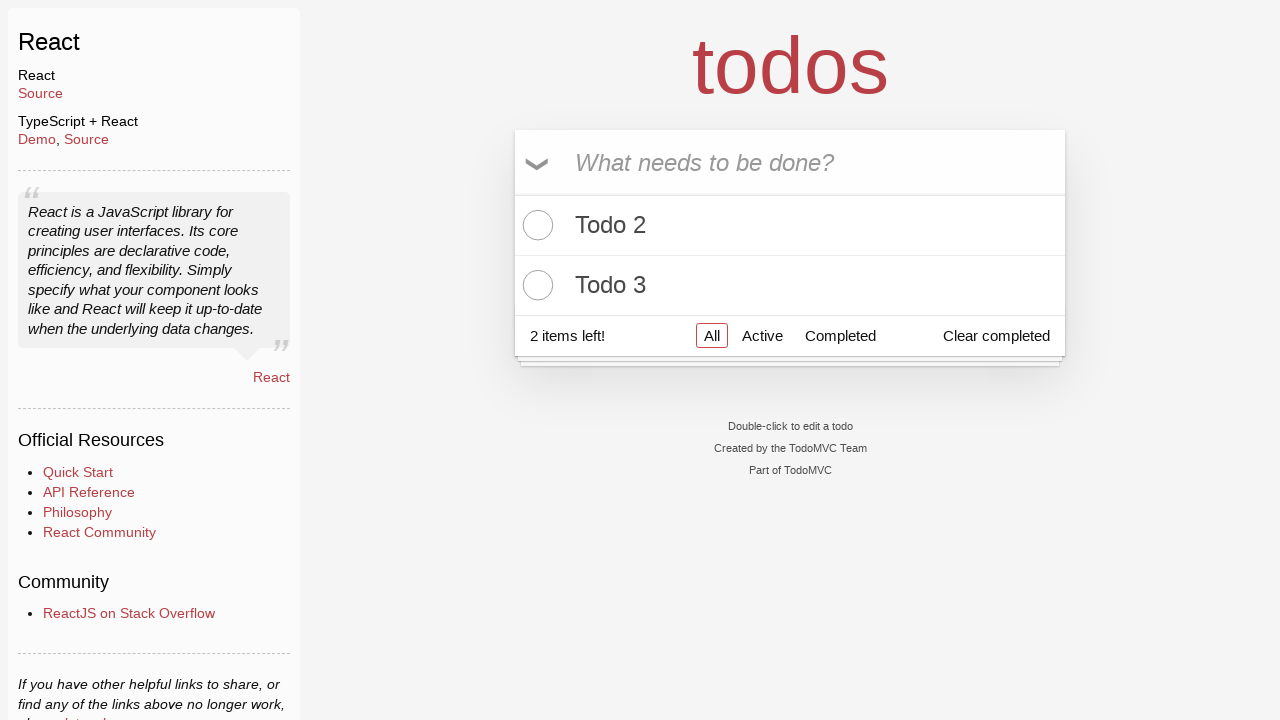

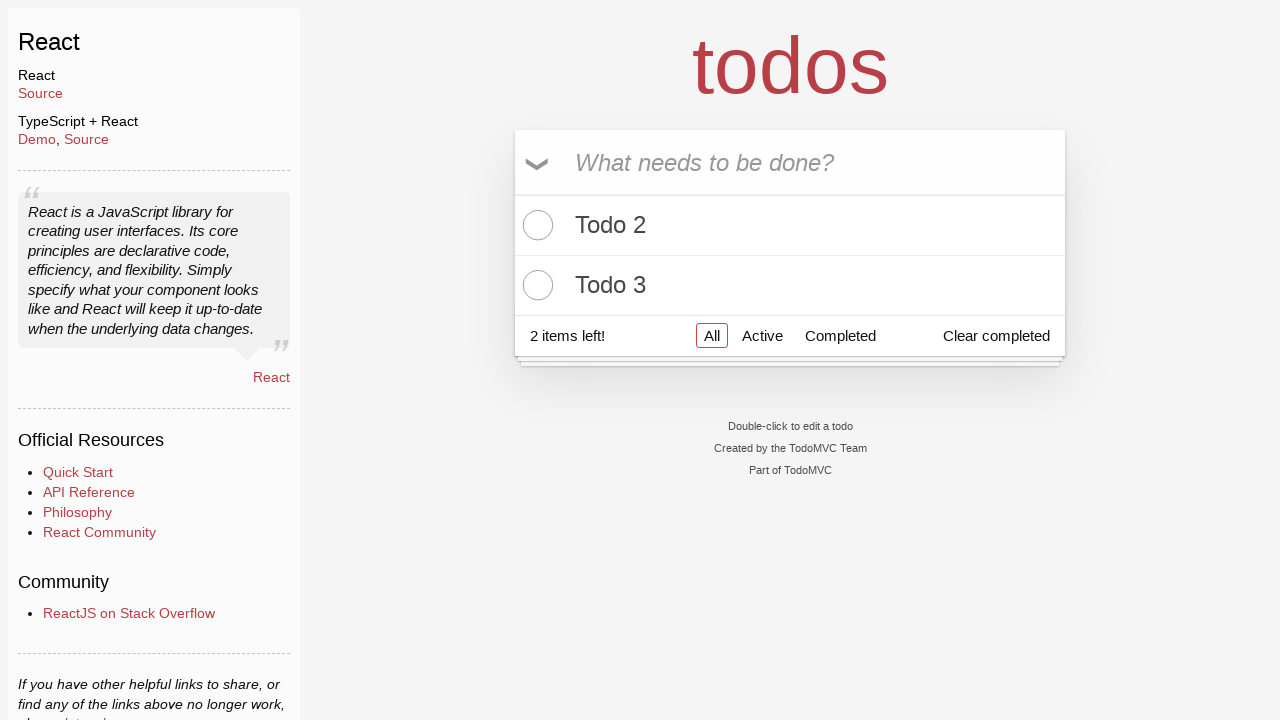